Tests page scrolling functionality by scrolling down 6000 pixels and then scrolling back up 6000 pixels on a practice page.

Starting URL: http://toolsqa.com/iframe-practice-page/

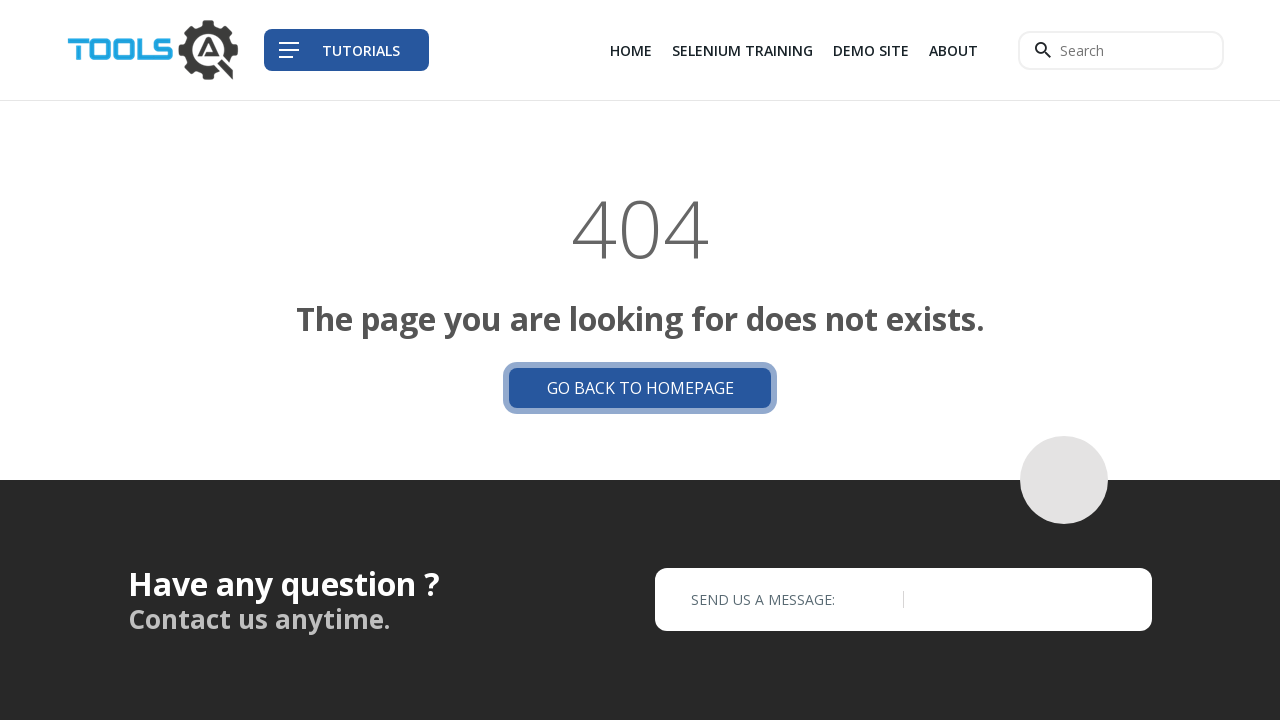

Scrolled down the page by 6000 pixels
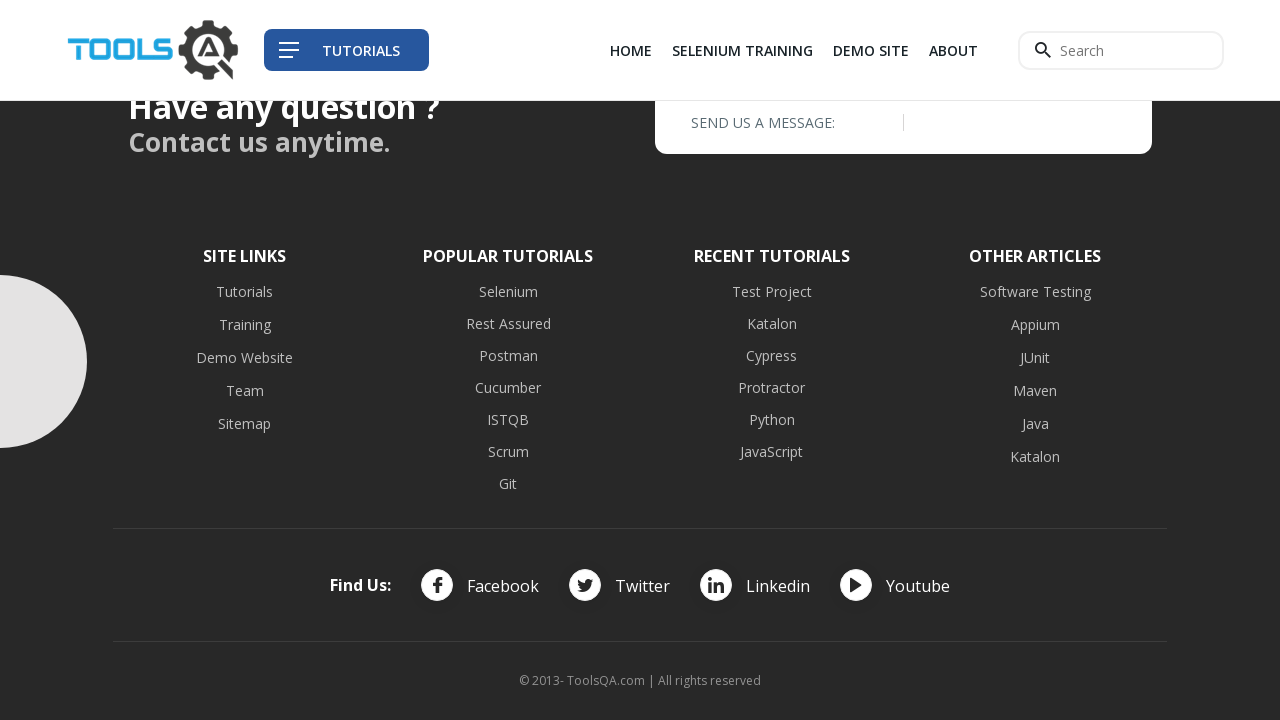

Waited 3 seconds for scroll to complete
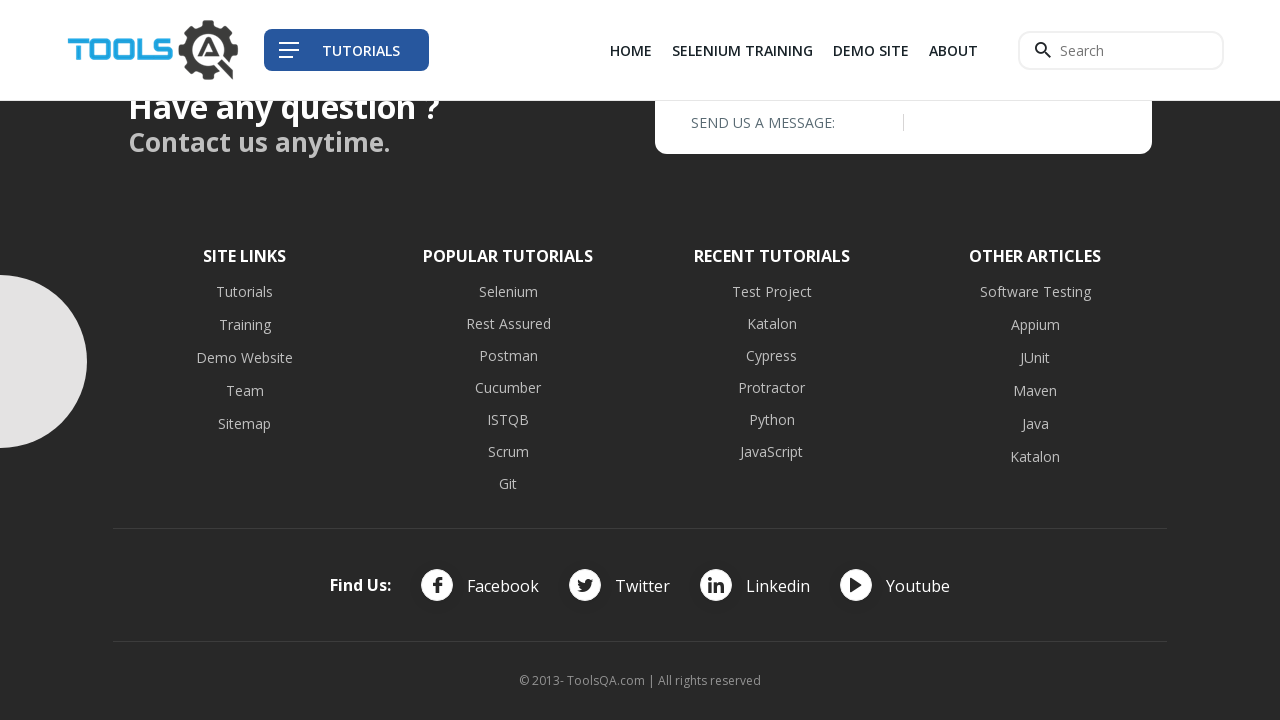

Scrolled back up the page by 6000 pixels
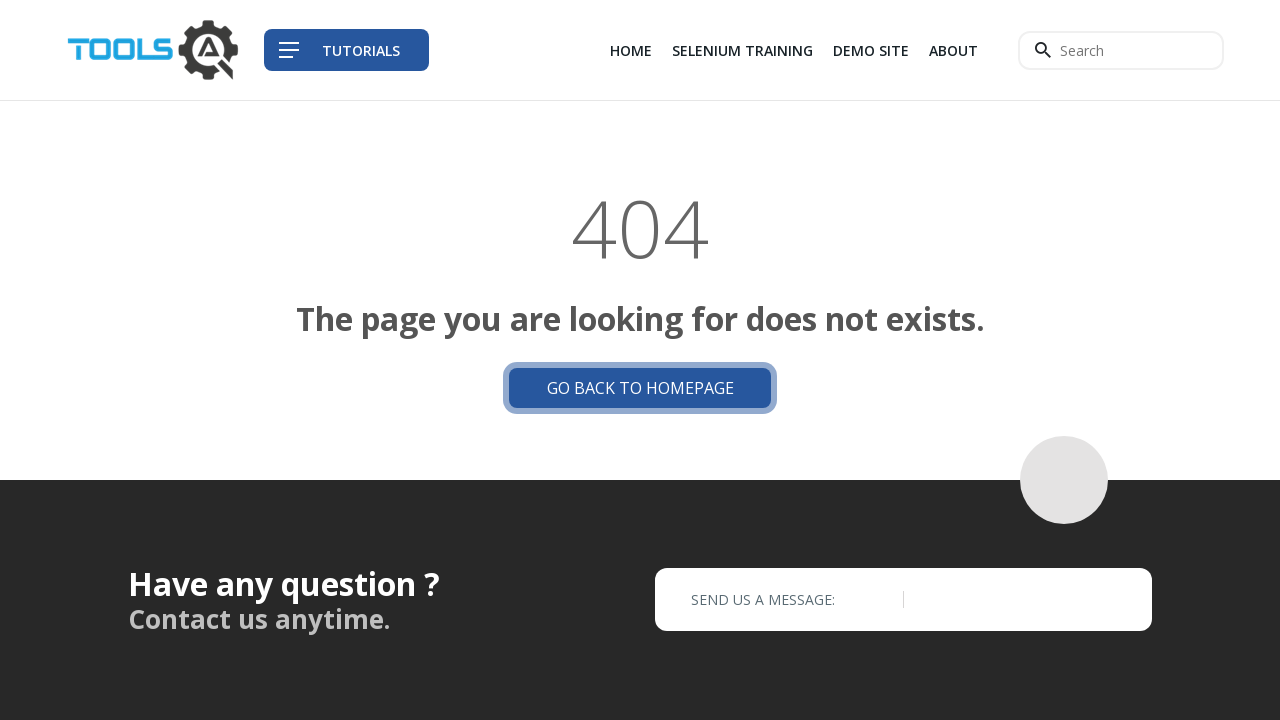

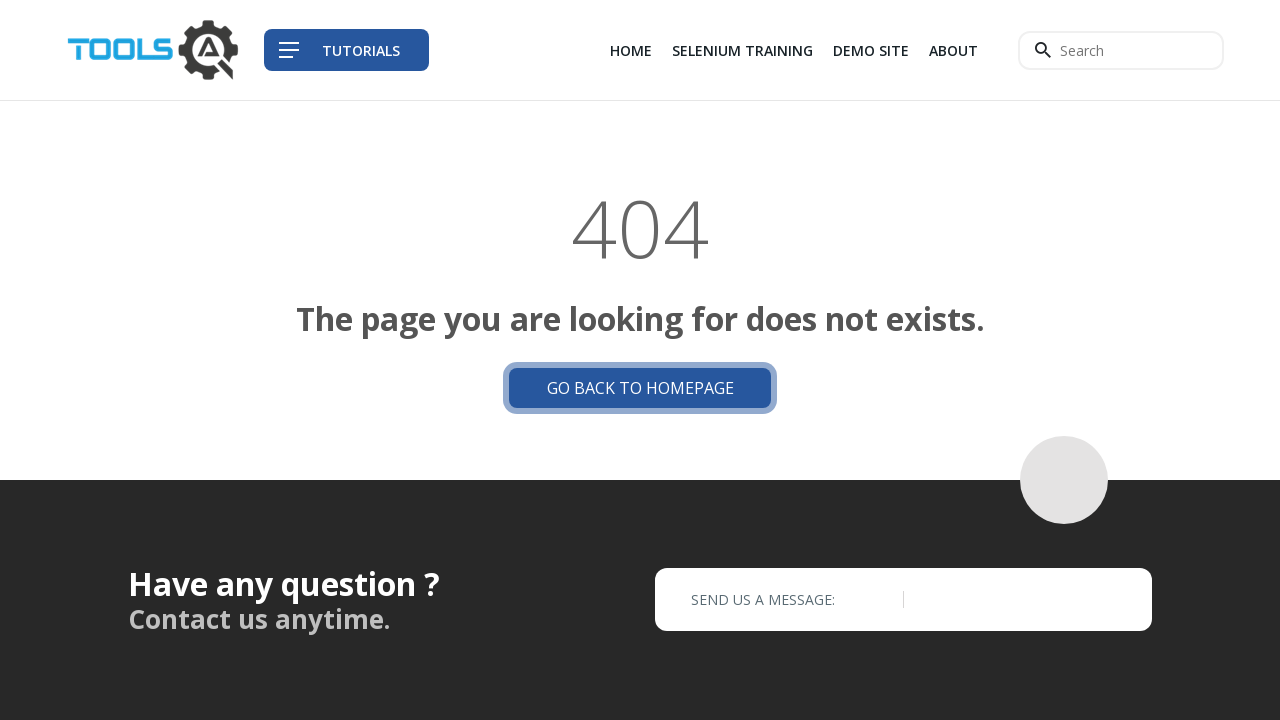